Tests dropdown menu interaction by hovering over a primary menu item to reveal and click a secondary menu item

Starting URL: https://artoftesting.com/samplesiteforselenium

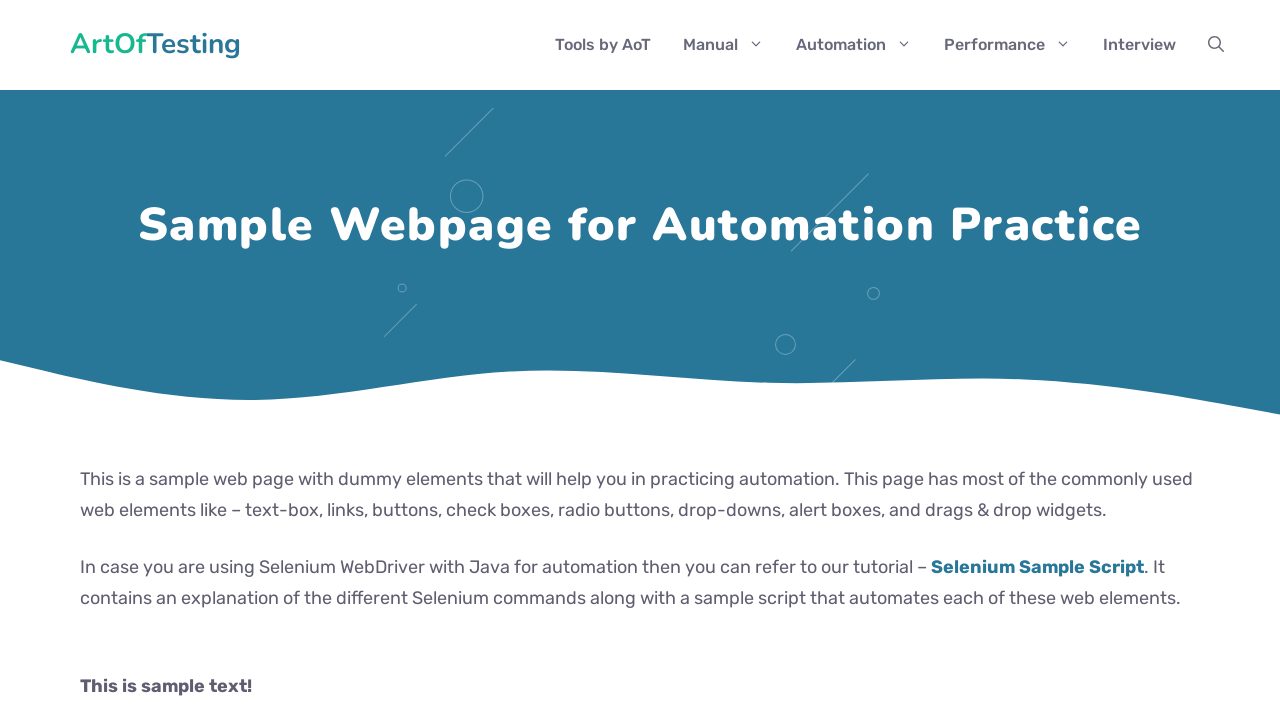

Hovered over primary menu item to reveal dropdown at (854, 45) on #menu-item-98 > a:nth-child(1)
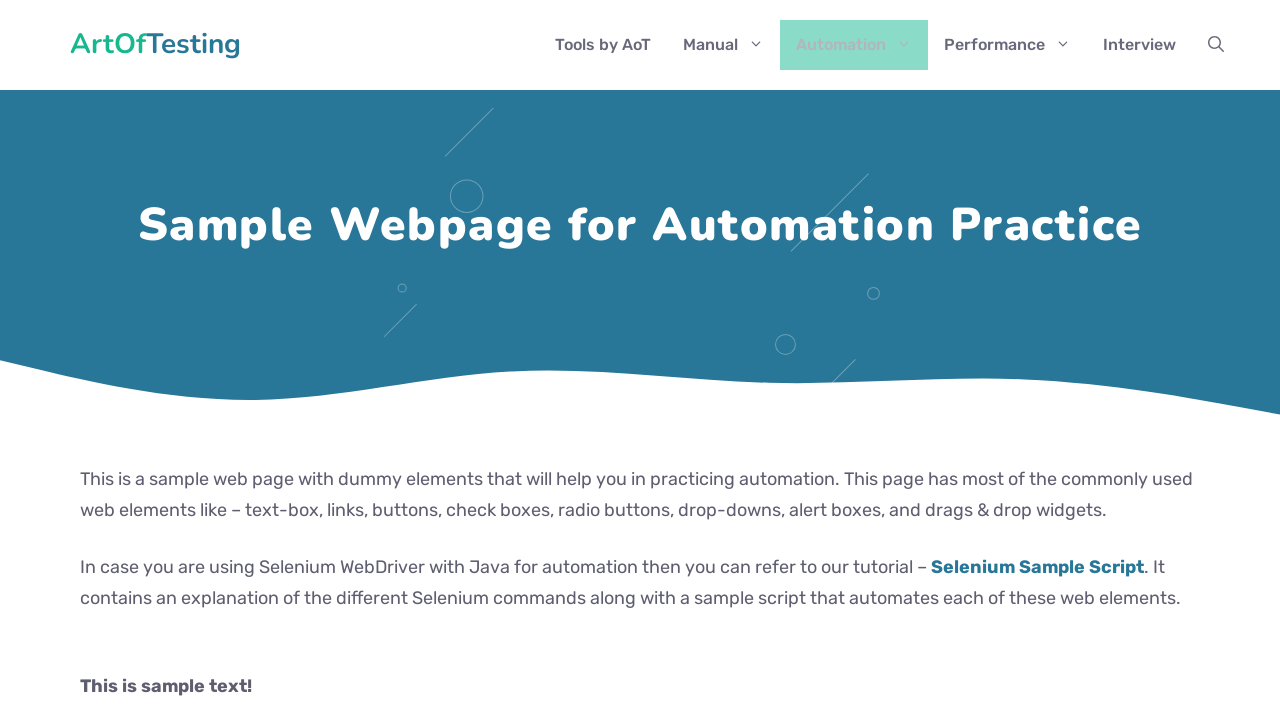

Clicked on secondary menu item from dropdown at (880, 103) on #menu-item-309 > a:nth-child(1)
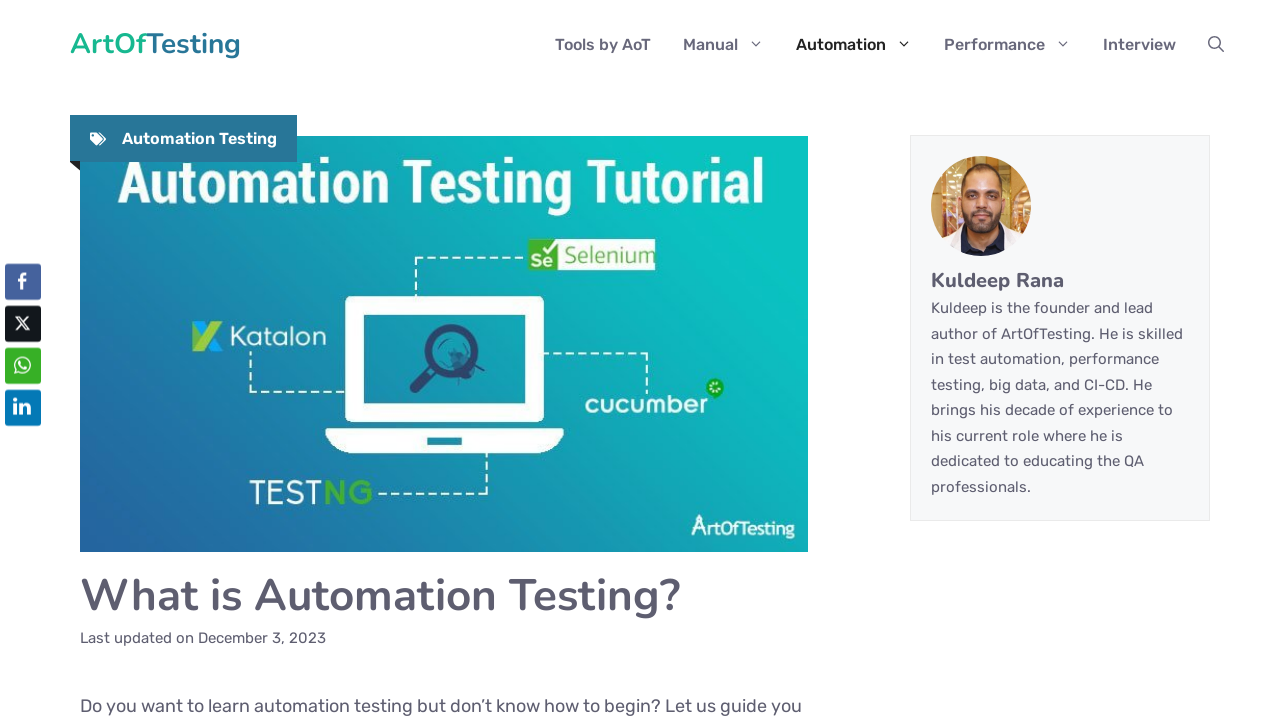

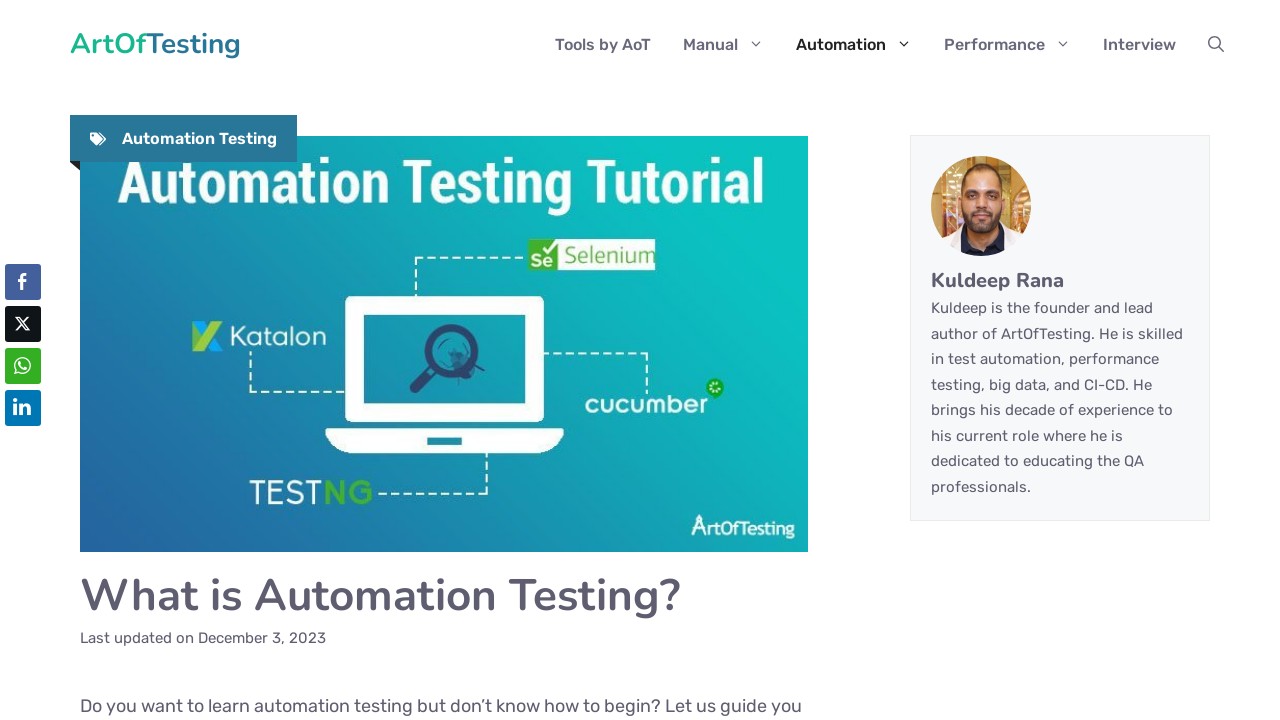